Launches a browser, navigates to tolafghan.com website and maximizes the browser window

Starting URL: http://www.tolafghan.com/

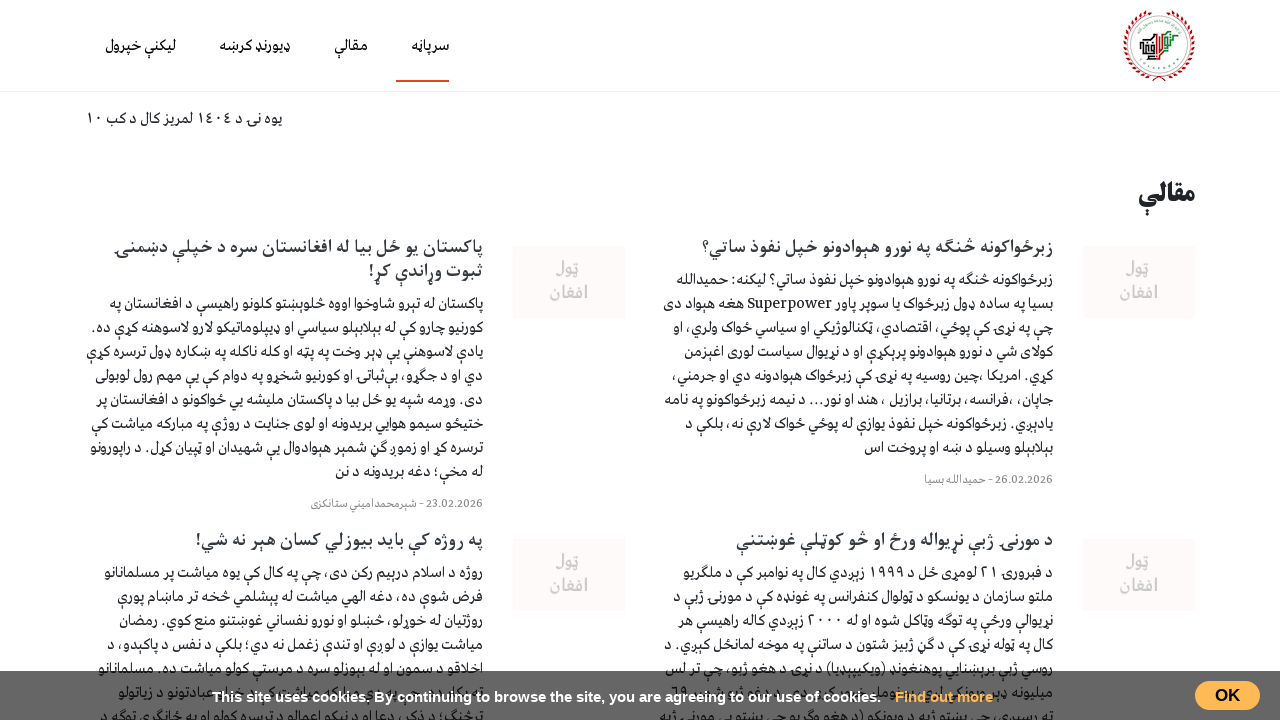

Set viewport size to 1920x1080 to maximize browser window
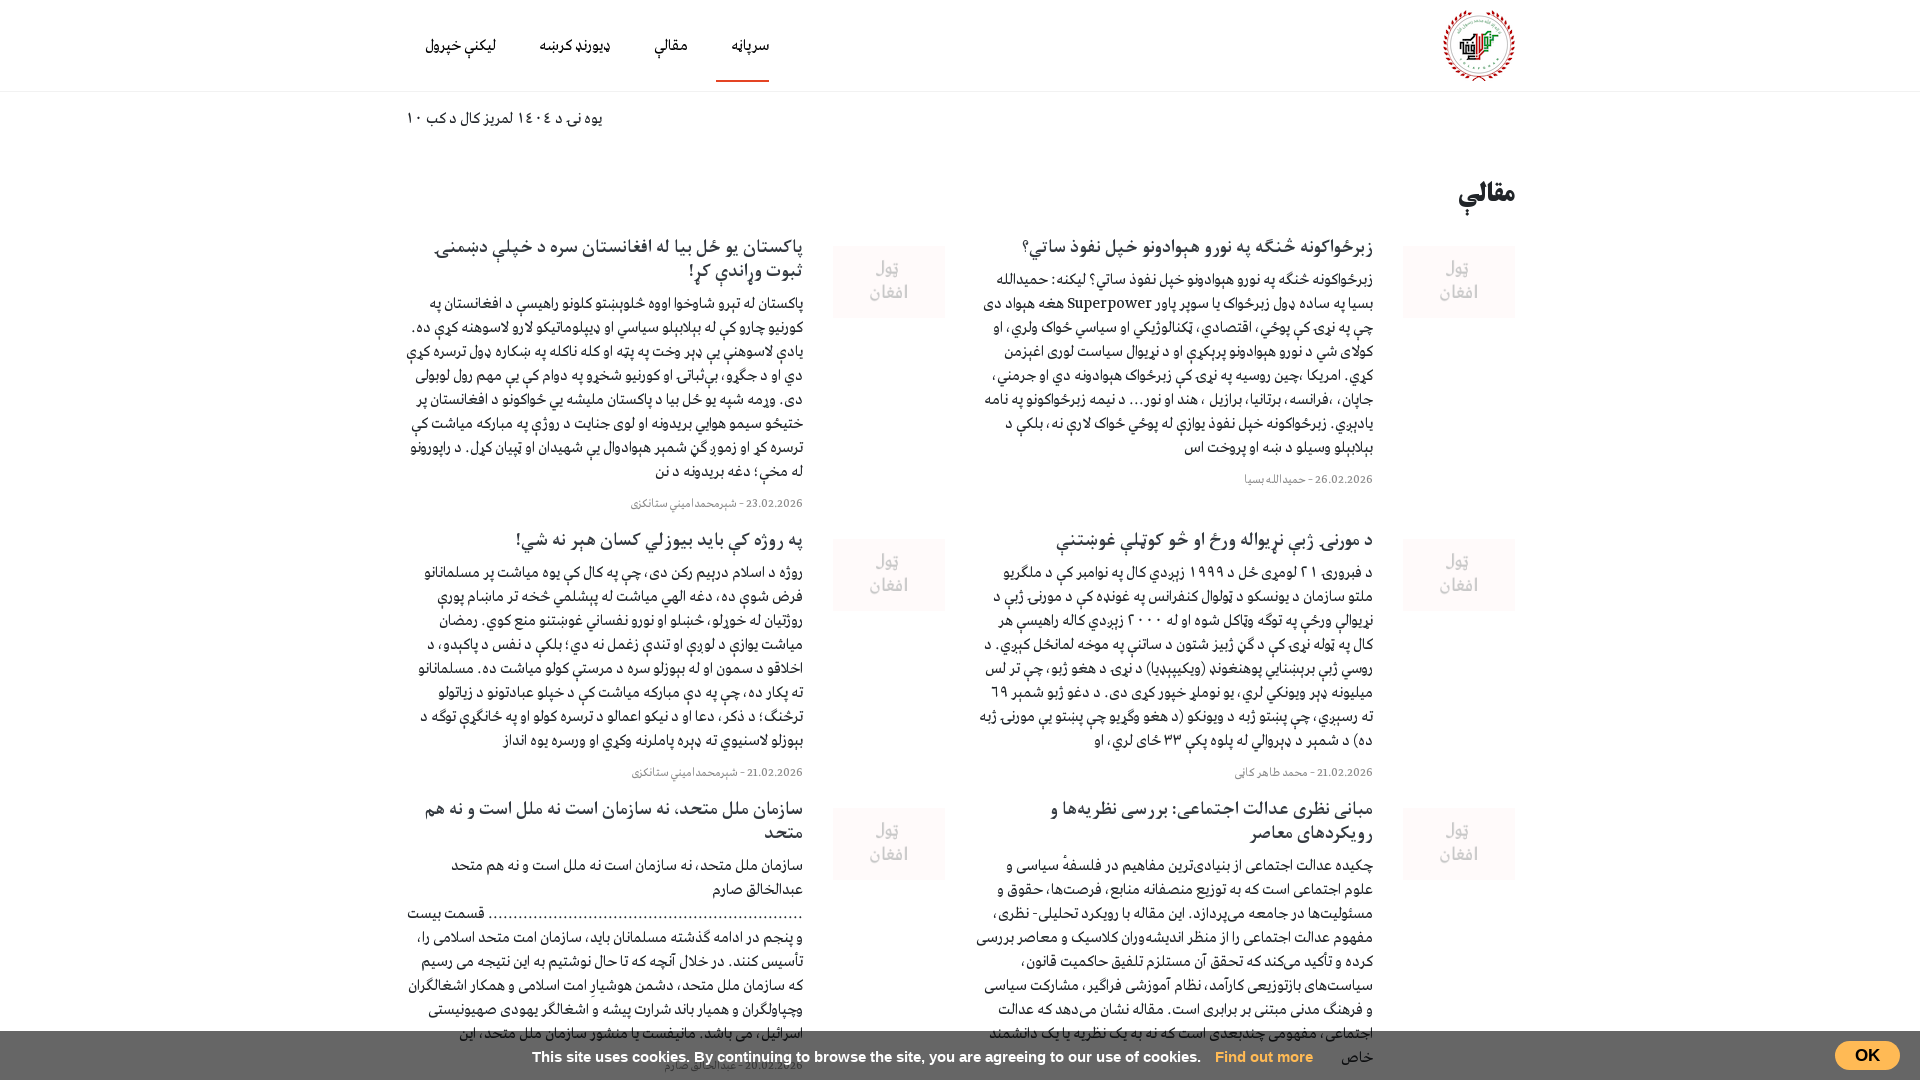

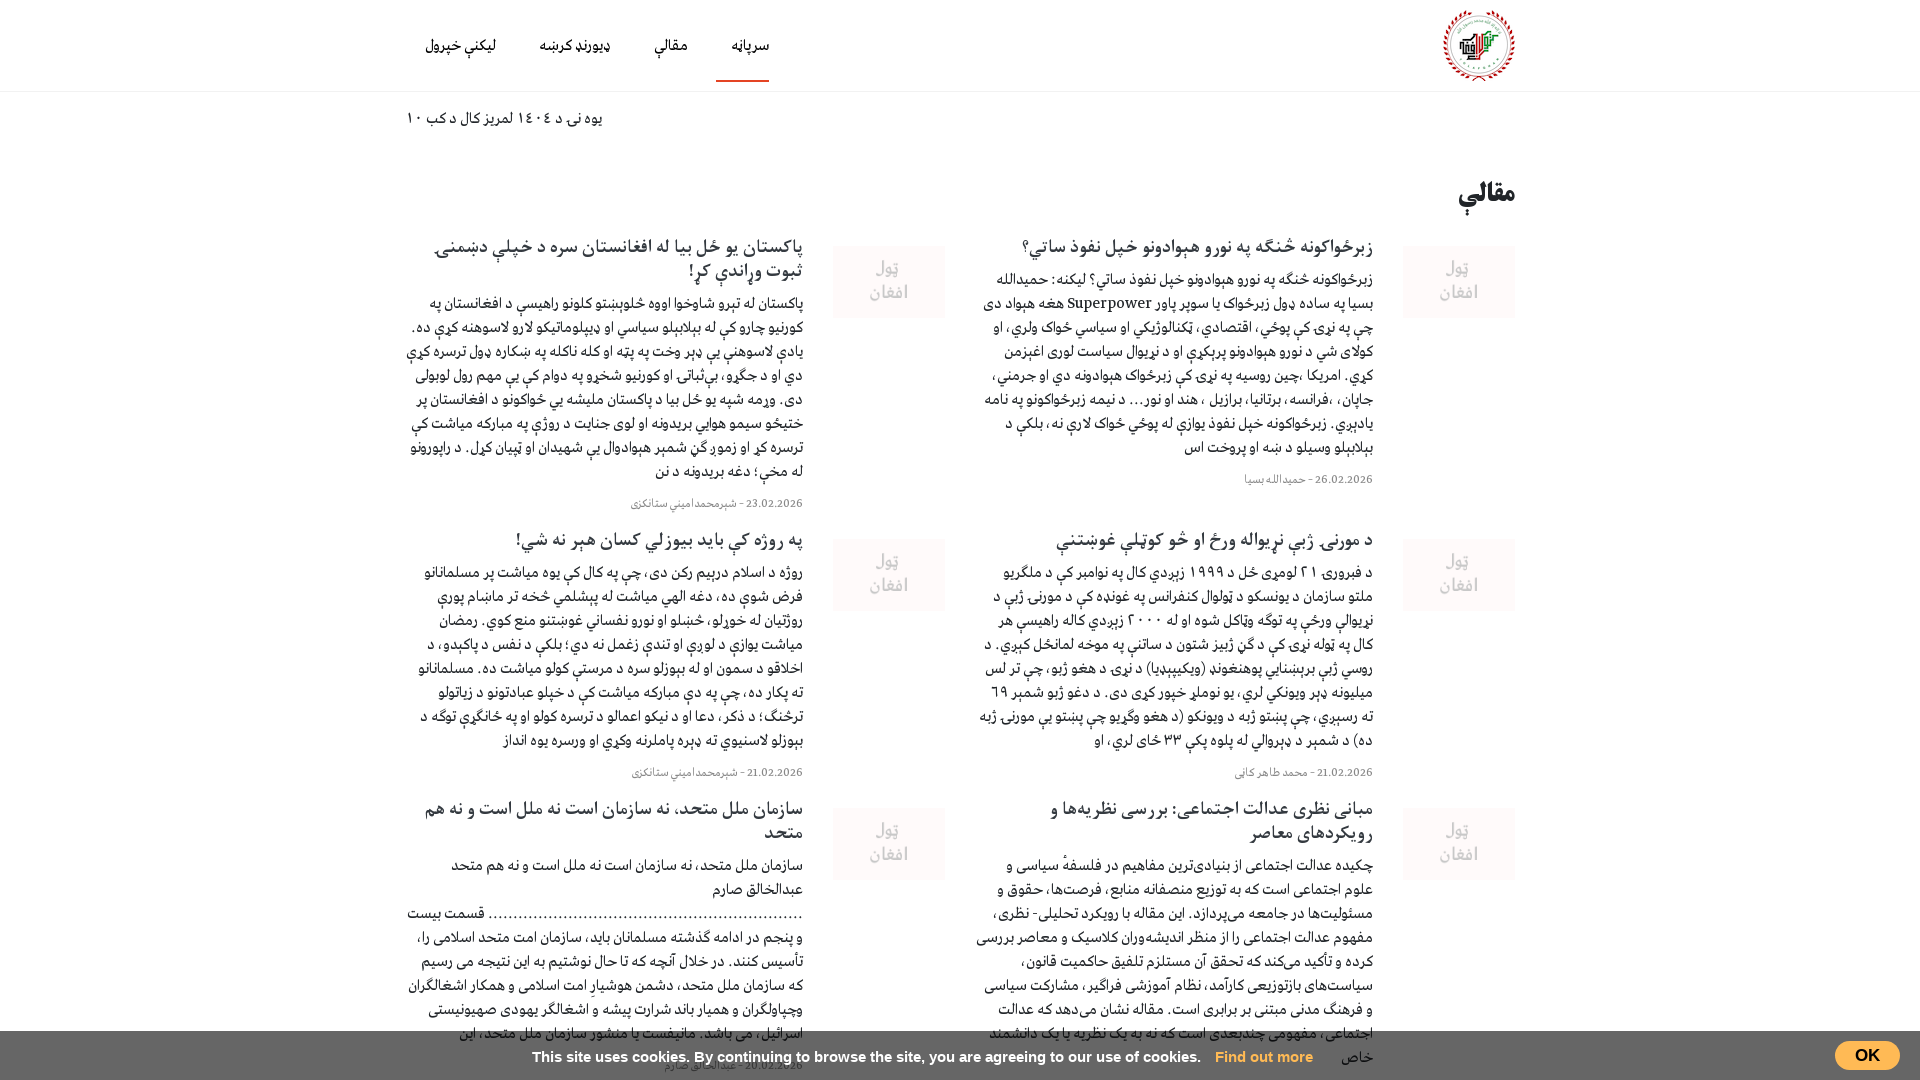